Tests form validation with a short firstname, filling all required fields including firstname, surname, age, country dropdown, and notes, then submitting the form

Starting URL: https://testpages.eviltester.com/styled/validation/input-validation.html

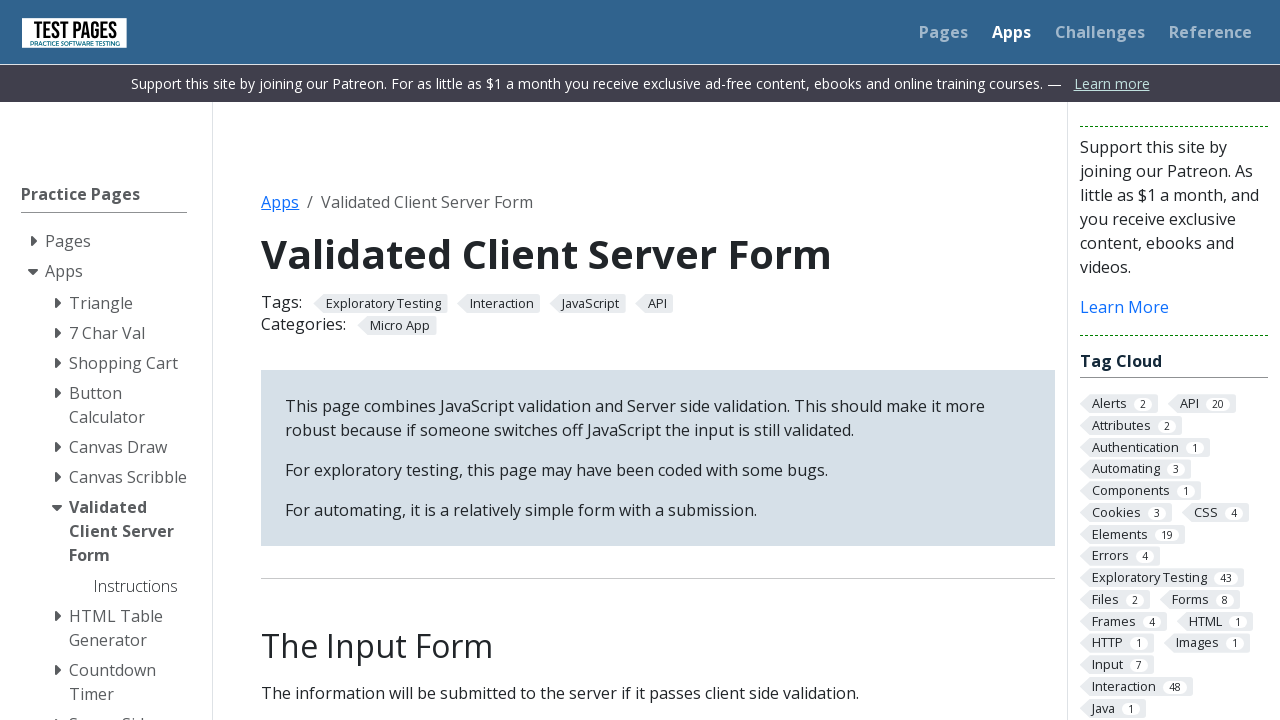

Filled firstname field with 'Heba' on #firstname
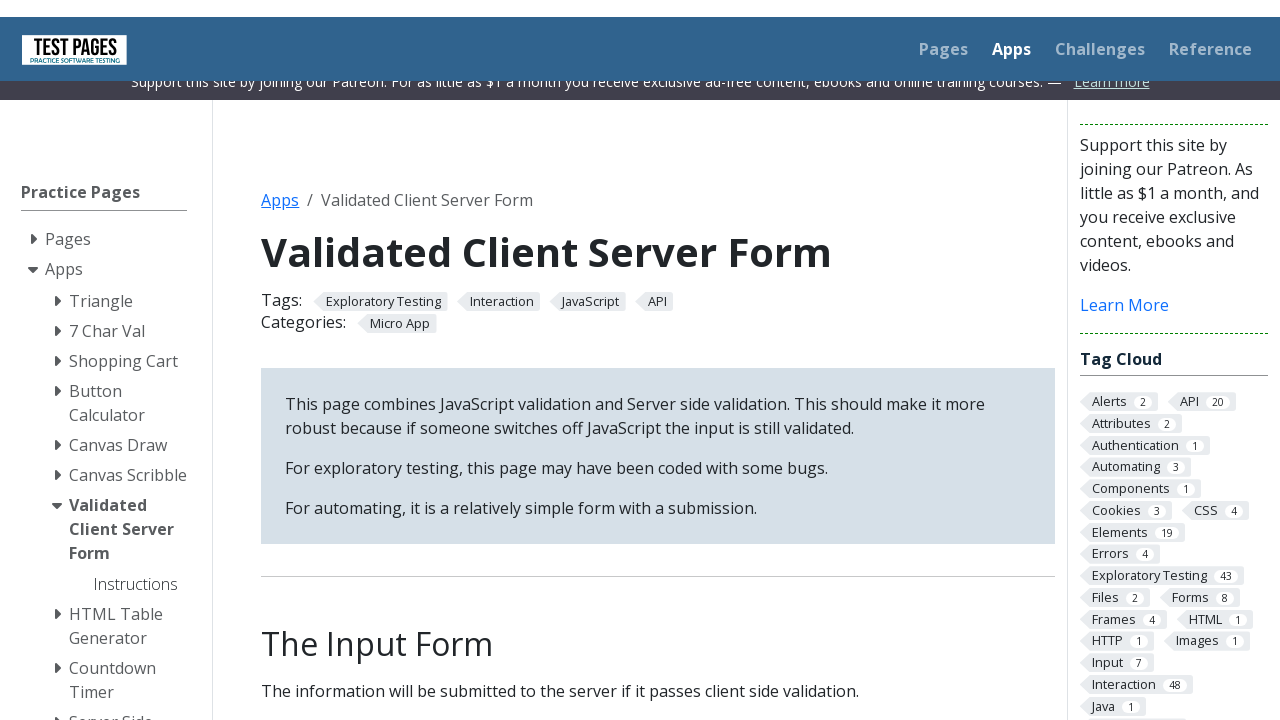

Filled surname field with 'Defrawiiiiii' on #surname
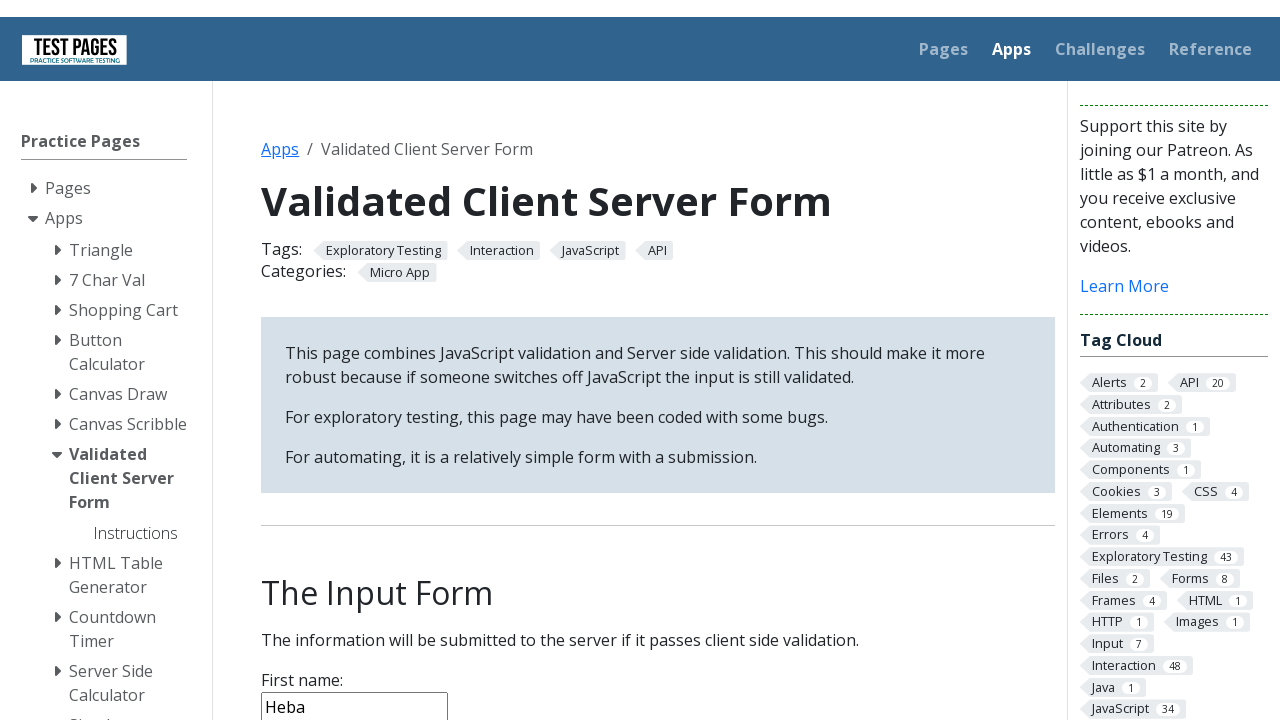

Filled age field with '18' on #age
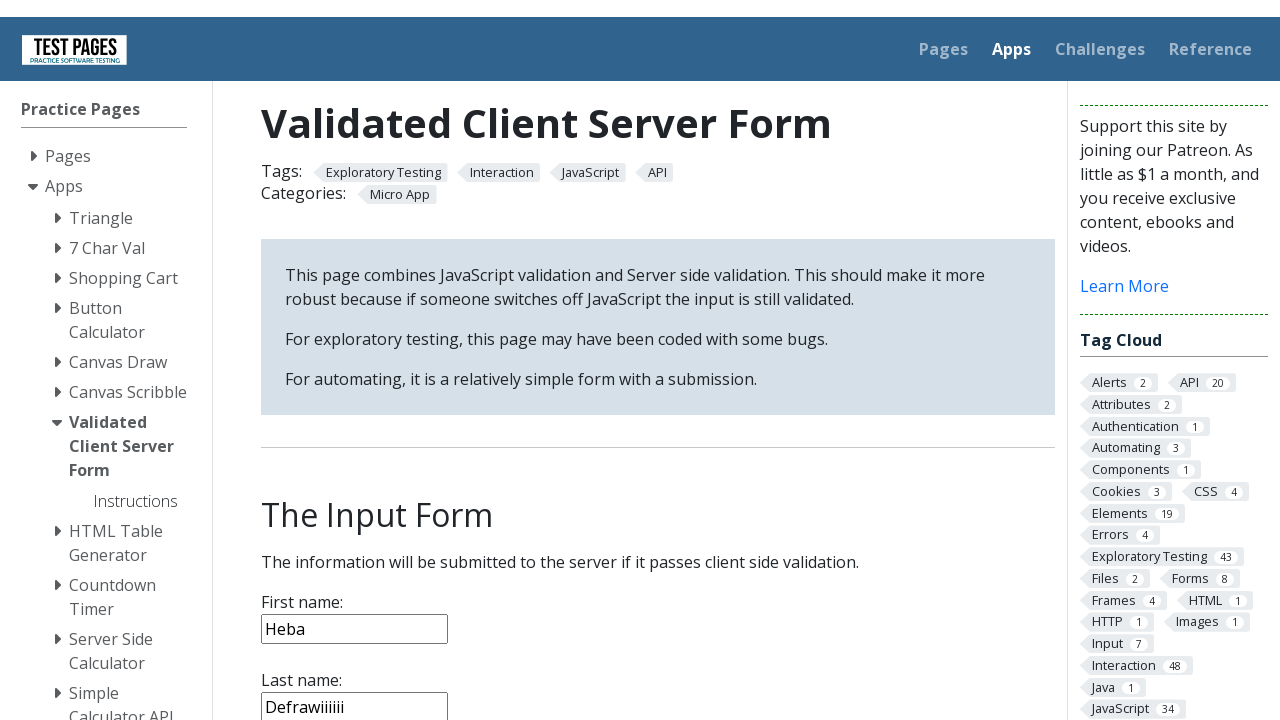

Selected 'Greece' from country dropdown on select[name='country']
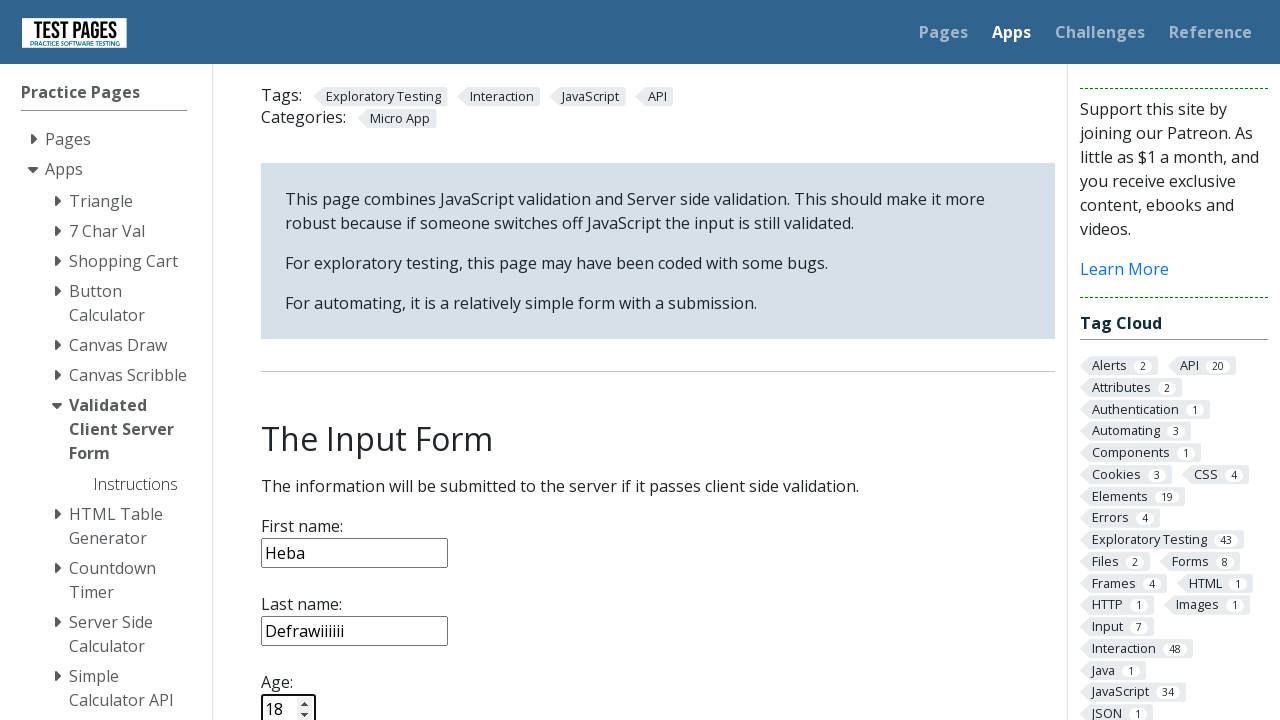

Filled notes field with 'Hi I'm Heba Defrawi' on #notes
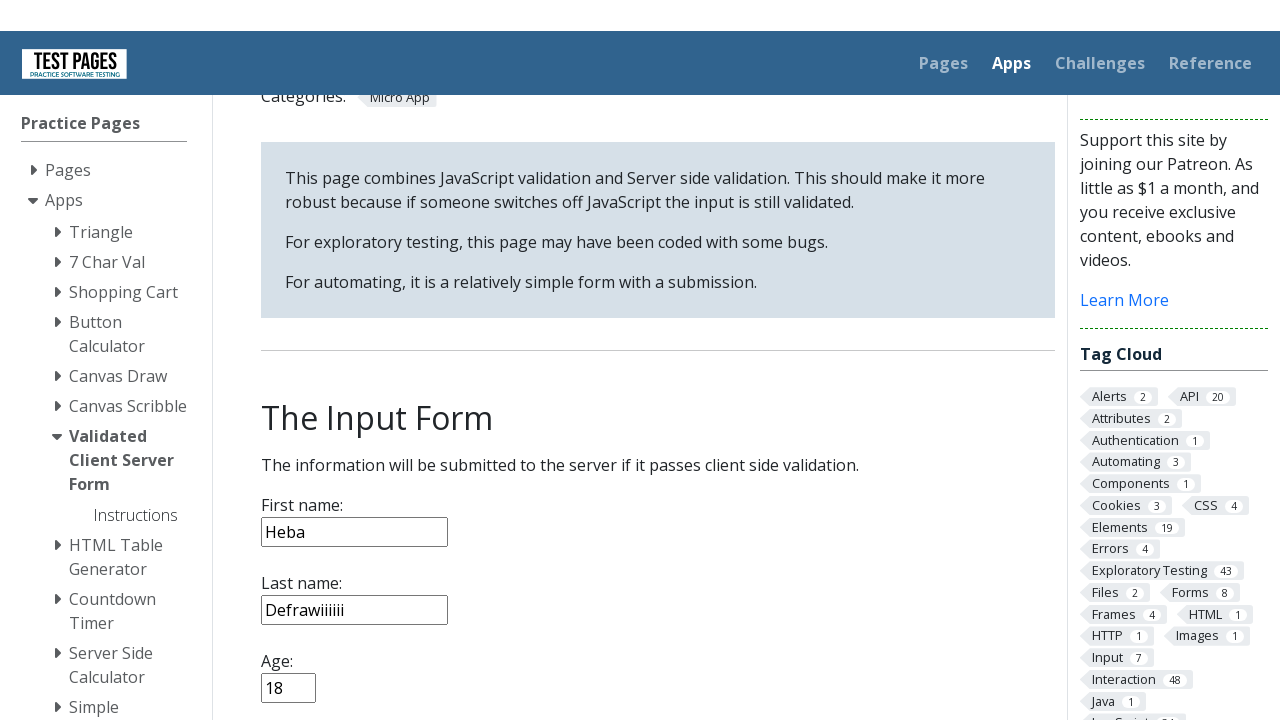

Clicked submit button to submit the form at (296, 368) on input[type='submit']
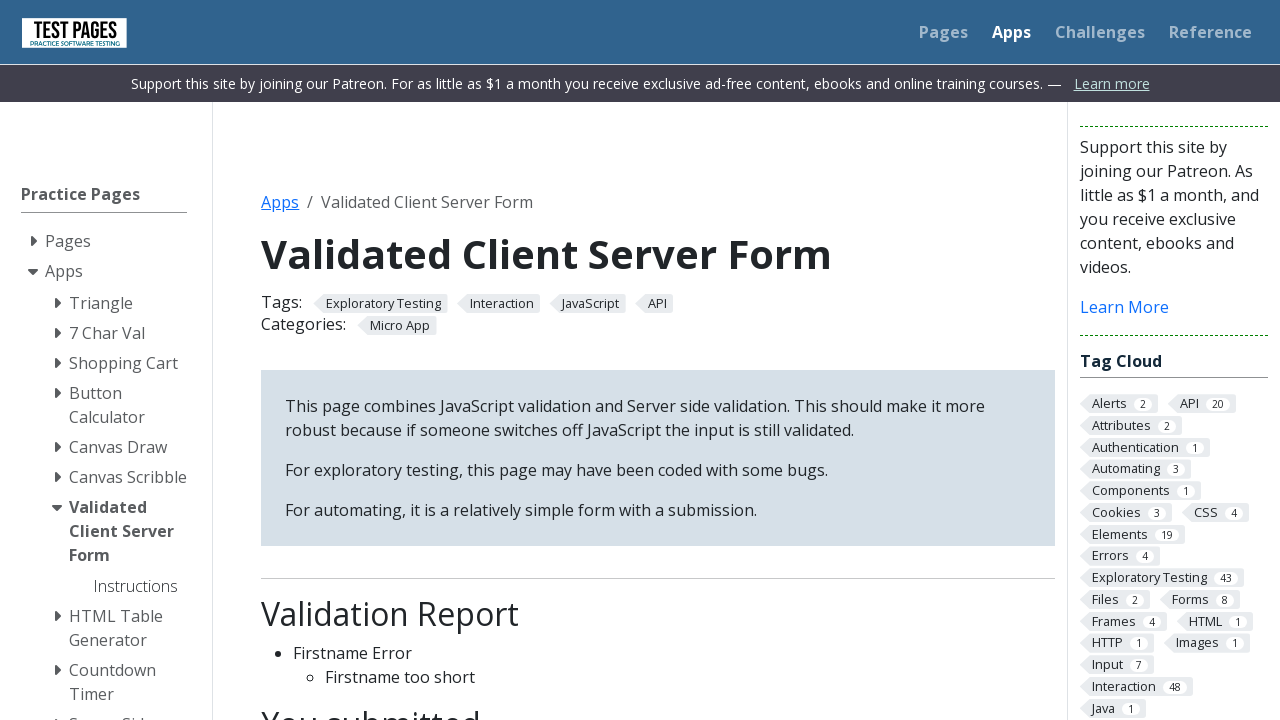

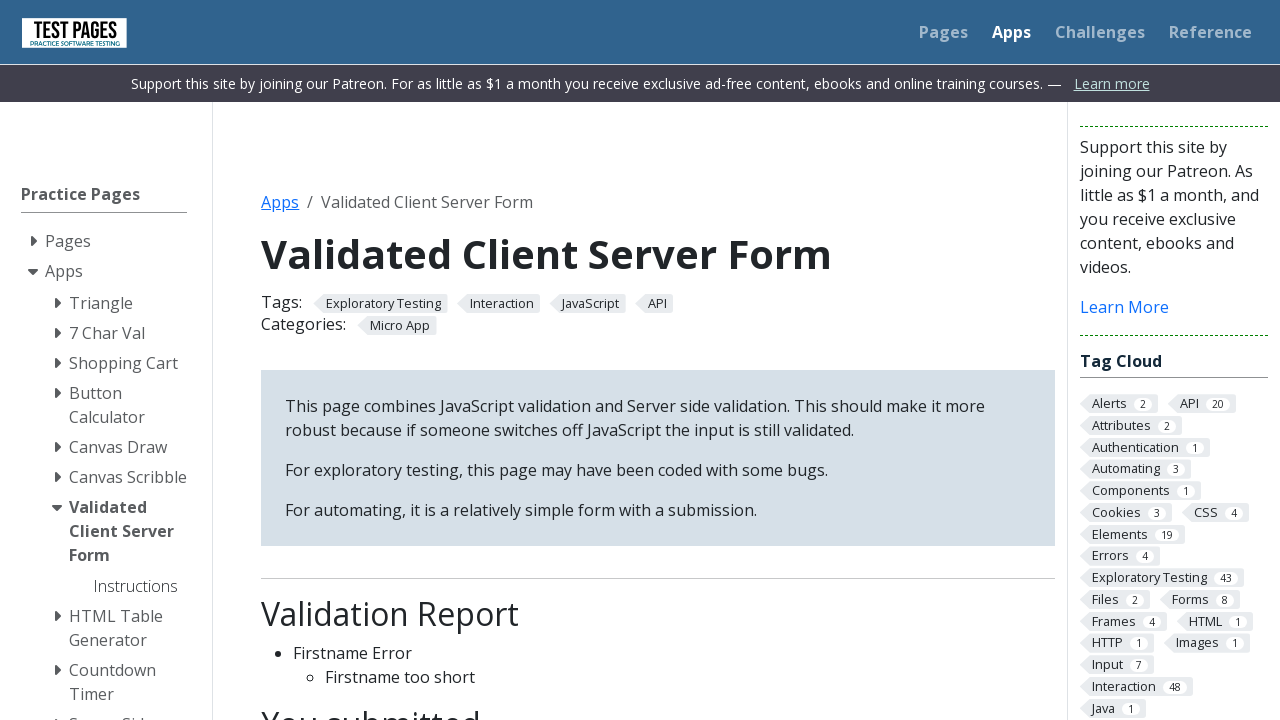